Navigates to the DemoQA interaction page, clicks on a category icon, and then clicks on the Practice Form menu item

Starting URL: https://demoqa.com/interaction

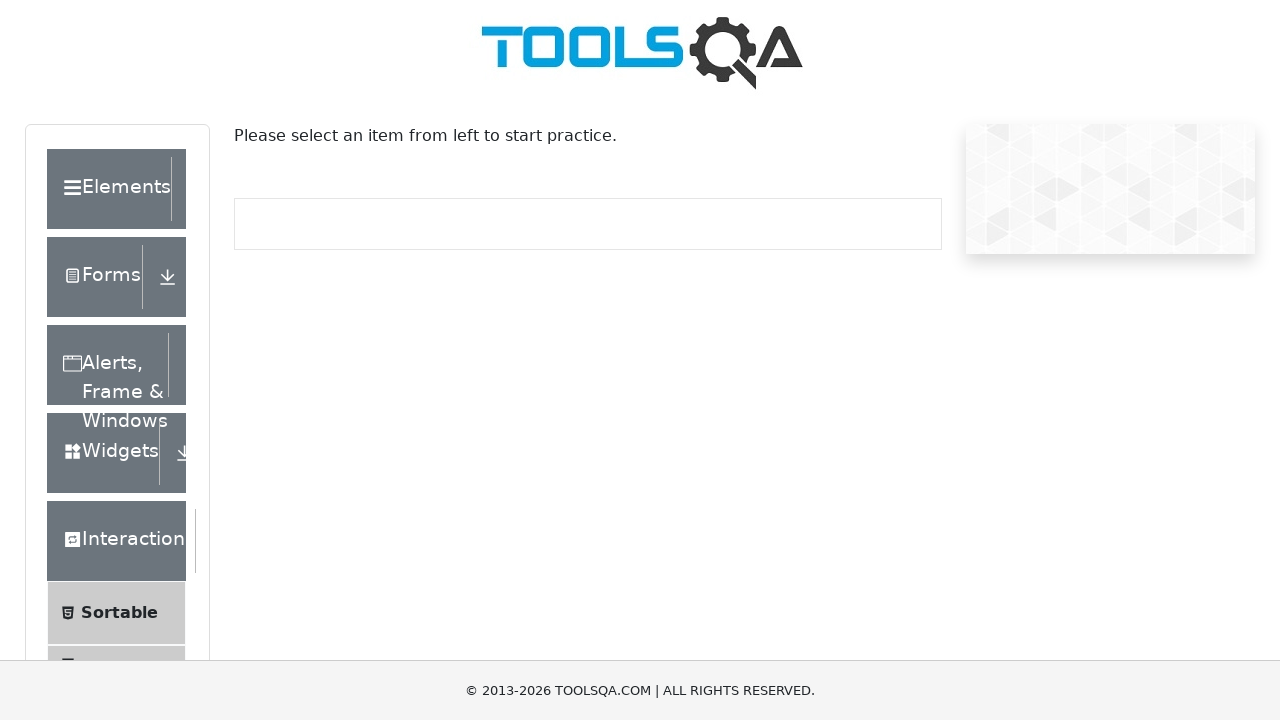

Waited for second category icon to be visible
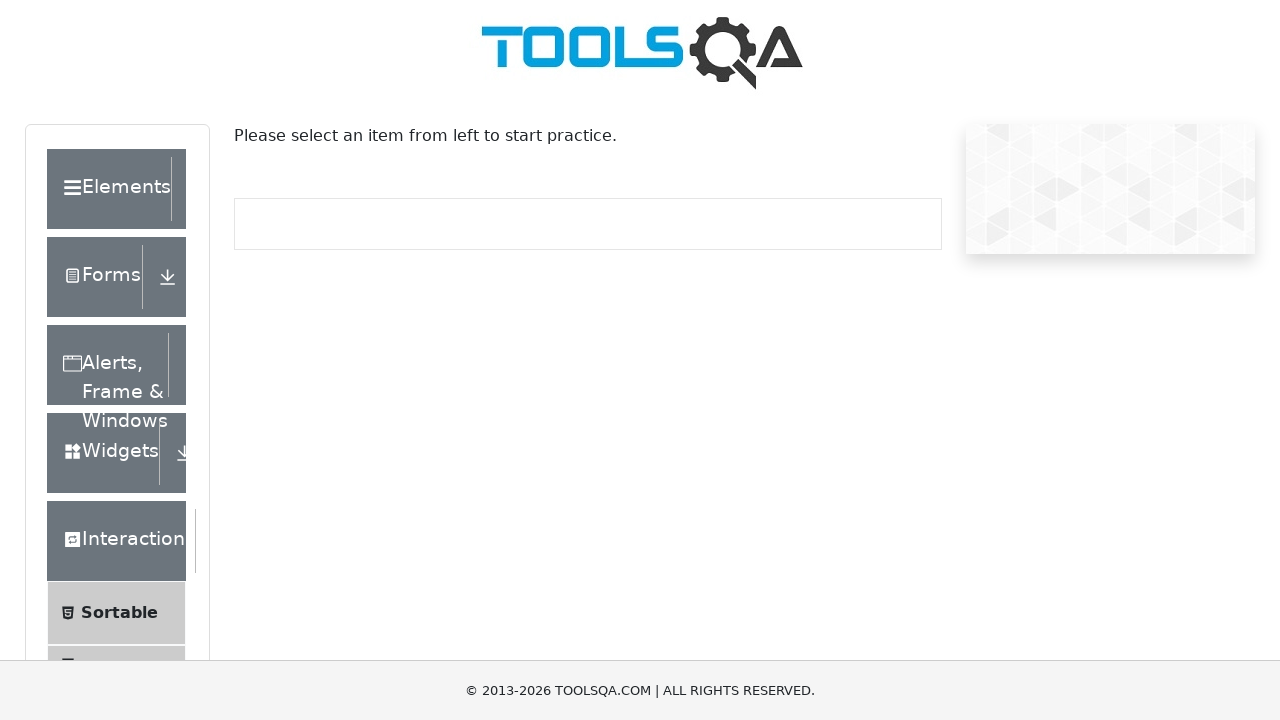

Clicked second category icon at (168, 277) on (//div[@class='icon'])[2]
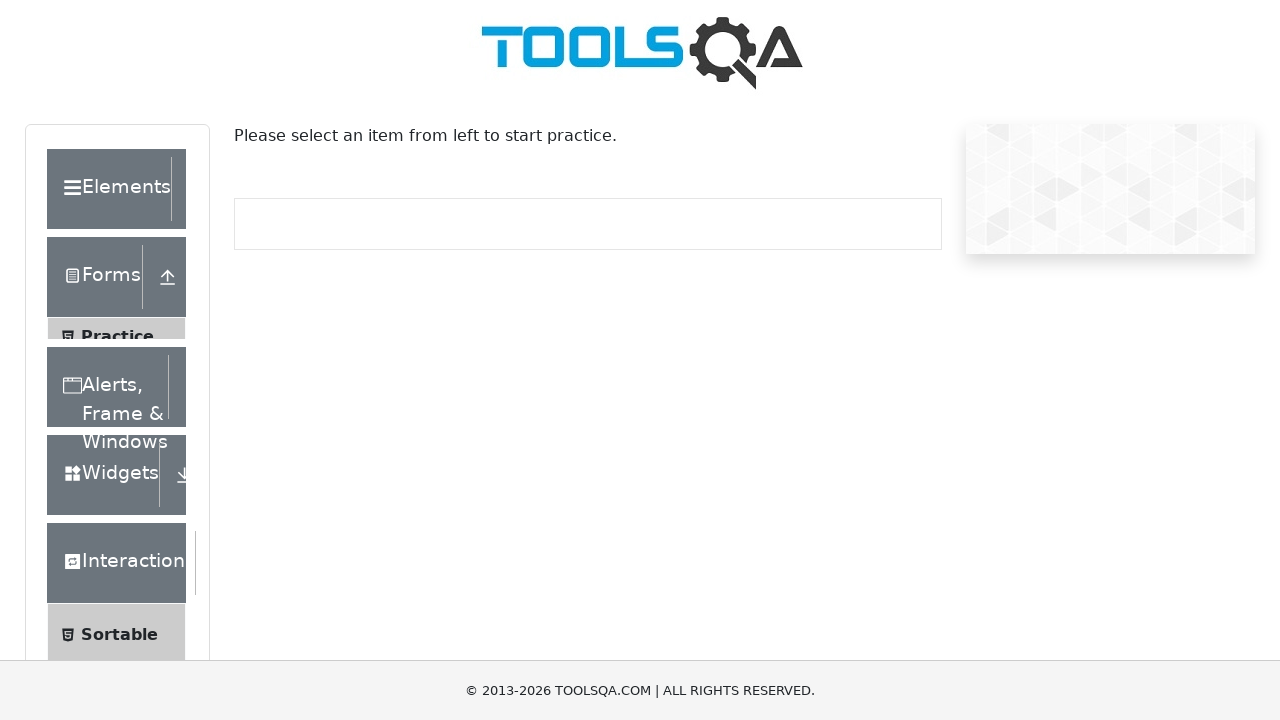

Waited for Practice Form menu item to be visible
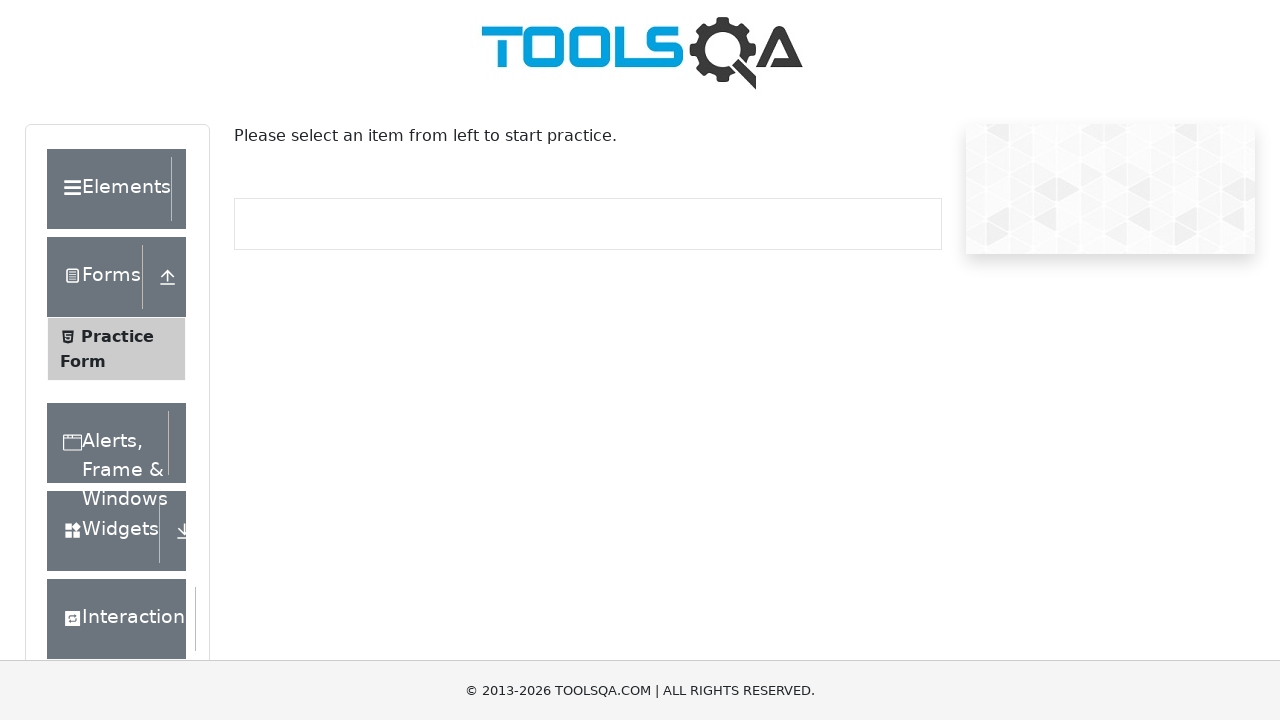

Clicked Practice Form menu item at (116, 349) on xpath=//li[contains(.,'Practice Form')]
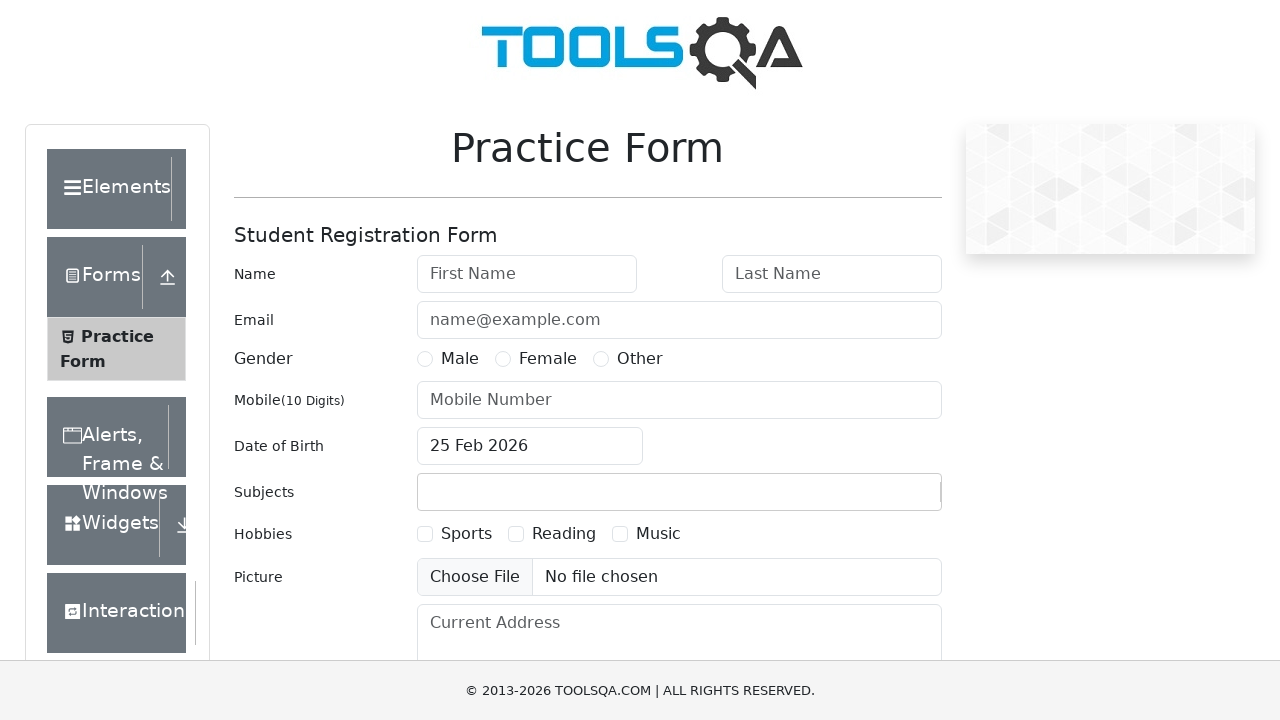

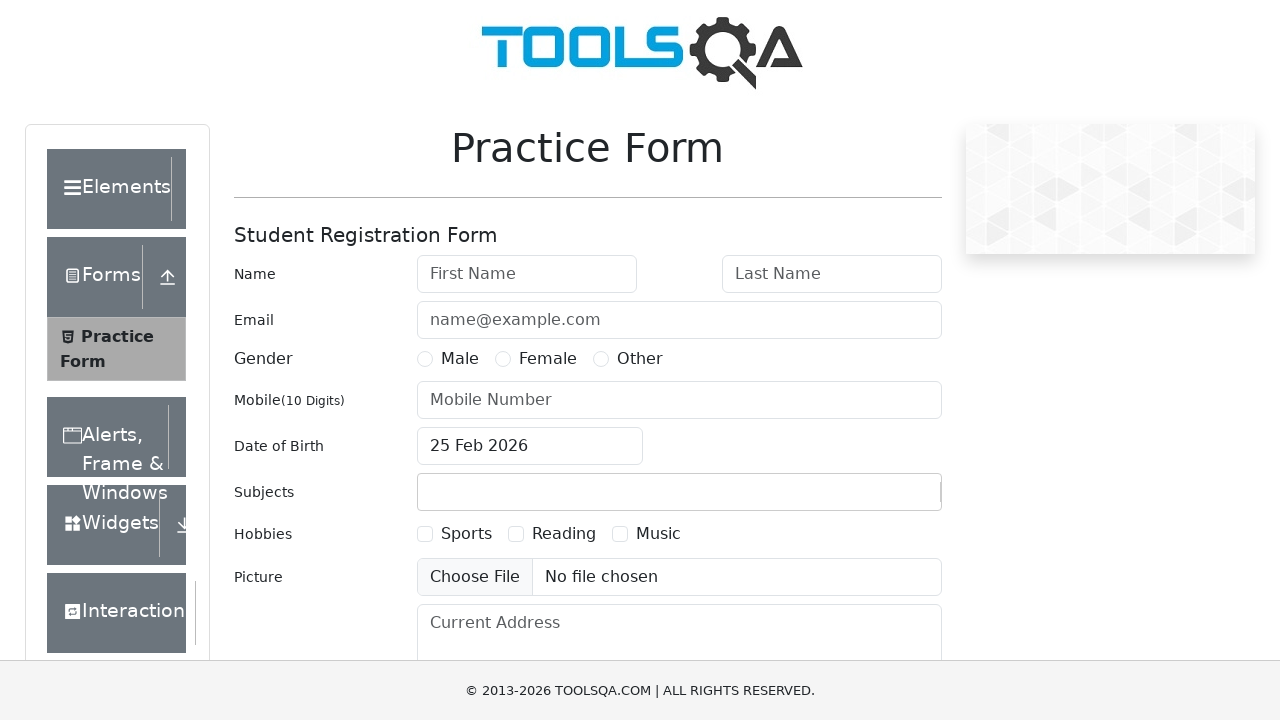